Tests dropdown list page by navigating to it and verifying that dropdown options are available.

Starting URL: https://the-internet.herokuapp.com/

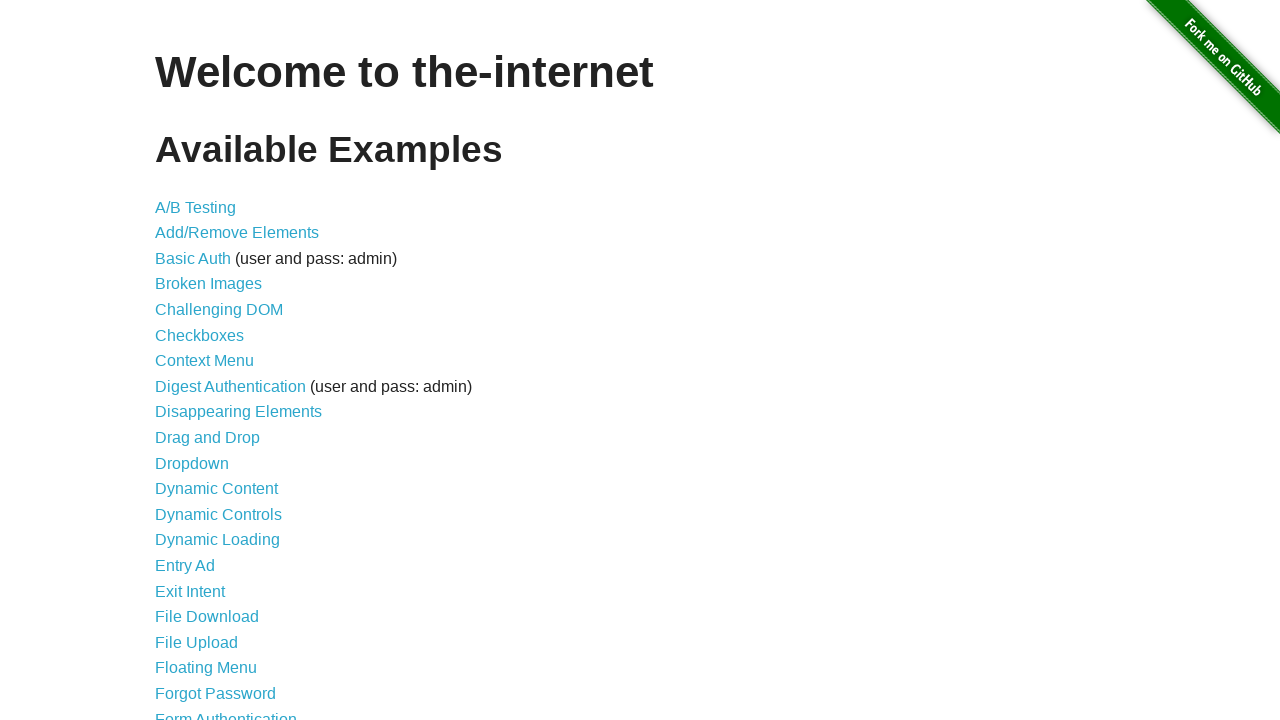

Waited for dropdown link to be available
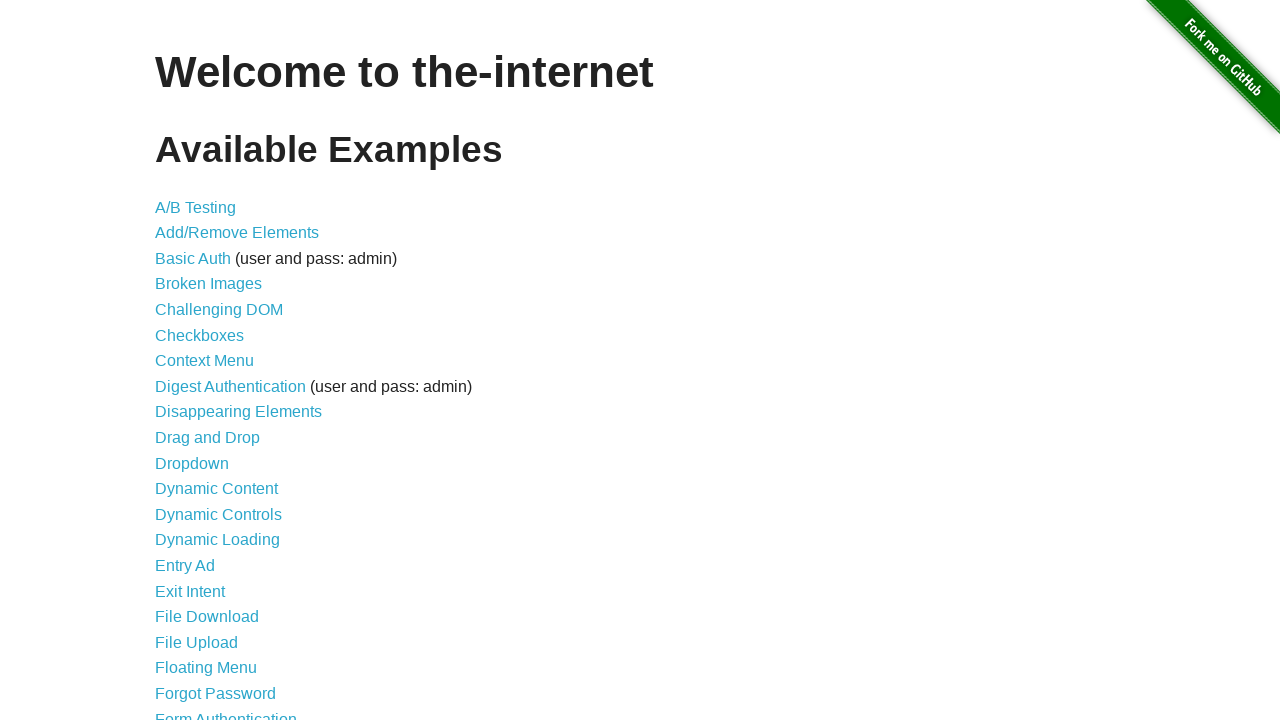

Clicked dropdown link to navigate to dropdown list page at (192, 463) on a[href='/dropdown']
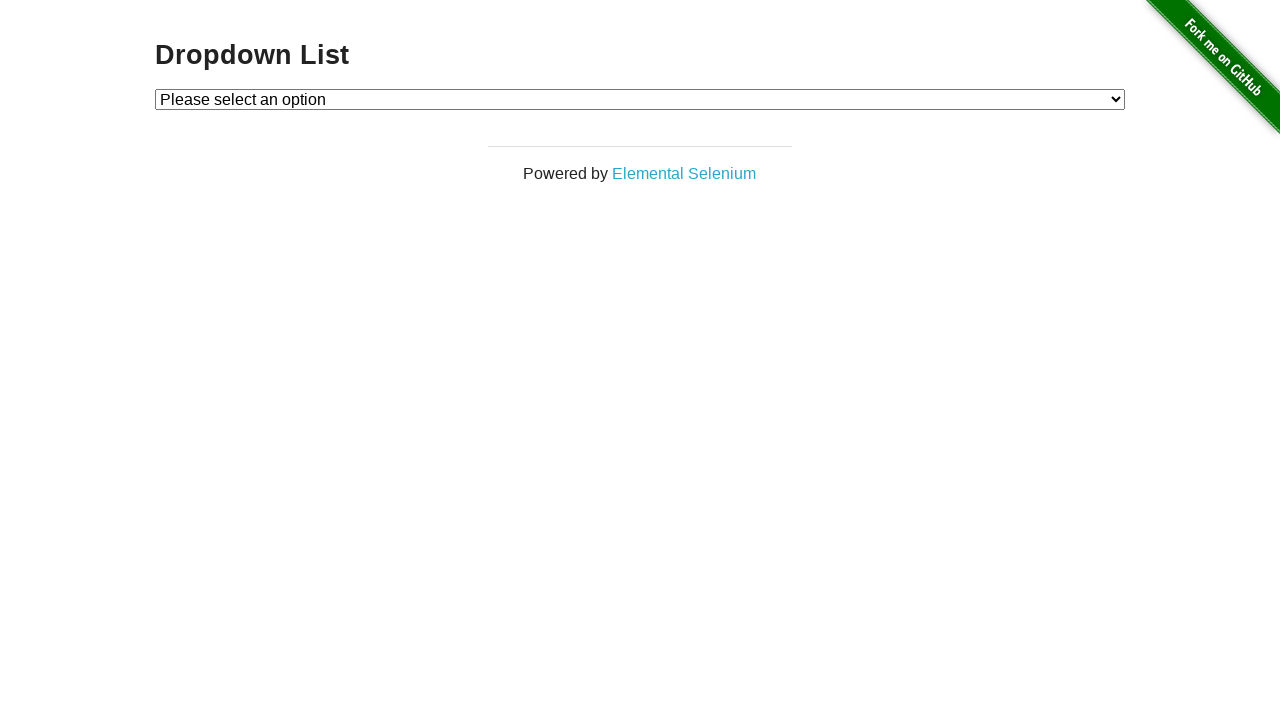

Located Option 1 element
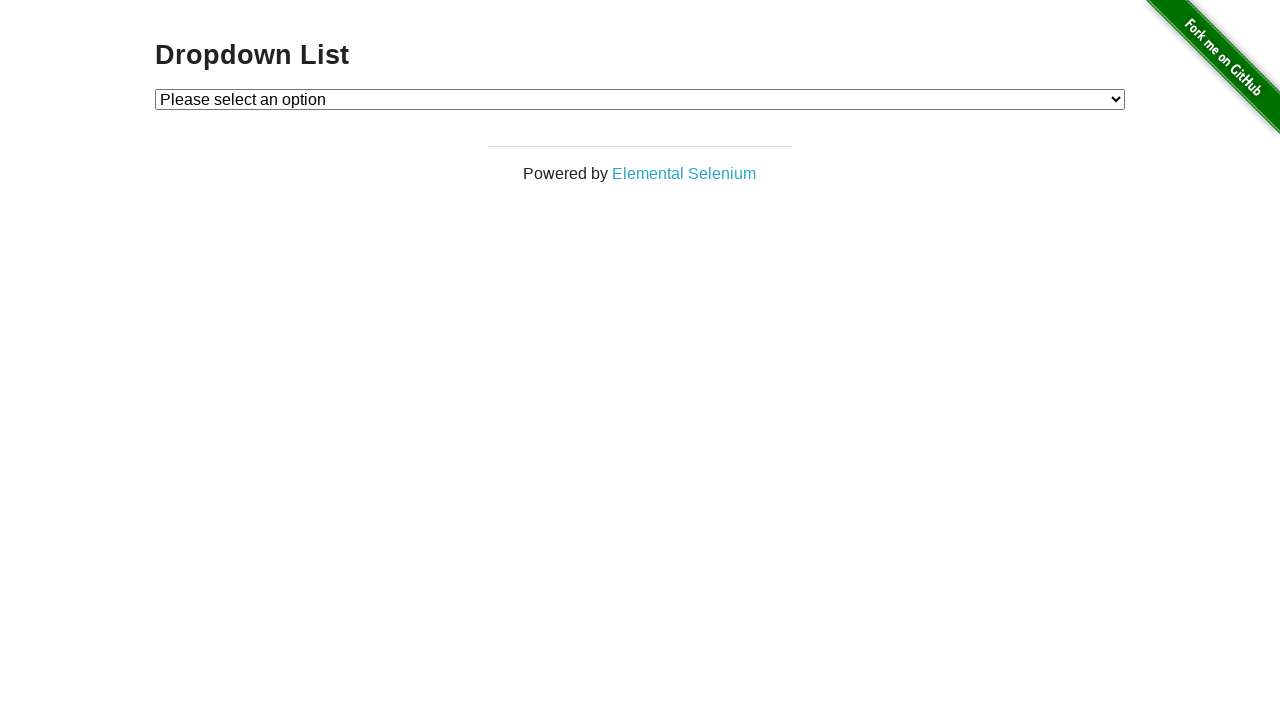

Located Option 2 element
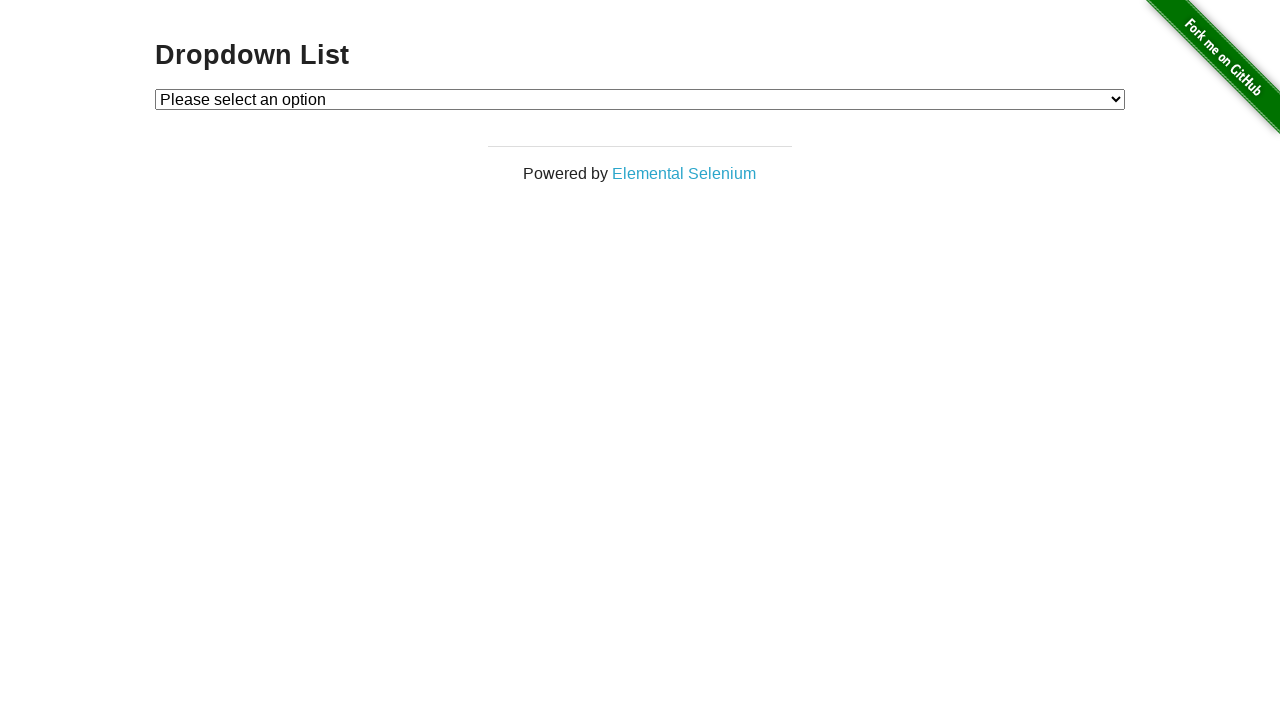

Verified Option 1 text content is correct
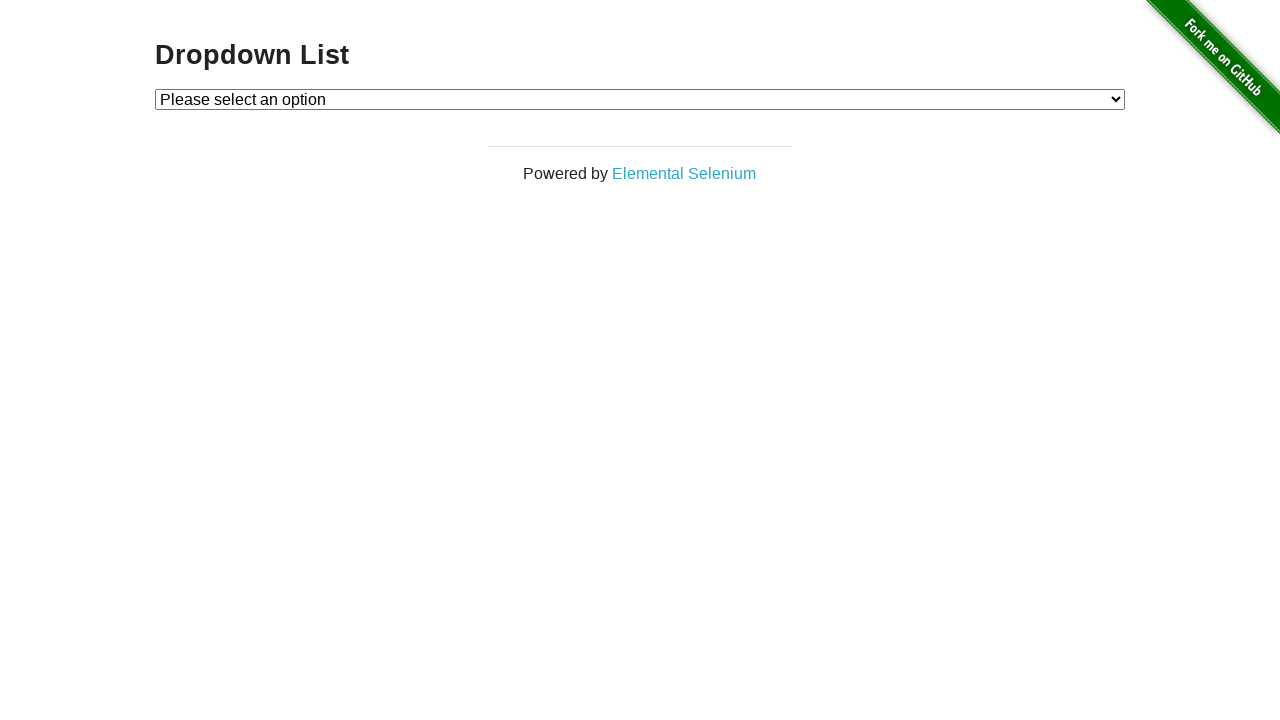

Verified Option 2 text content is correct
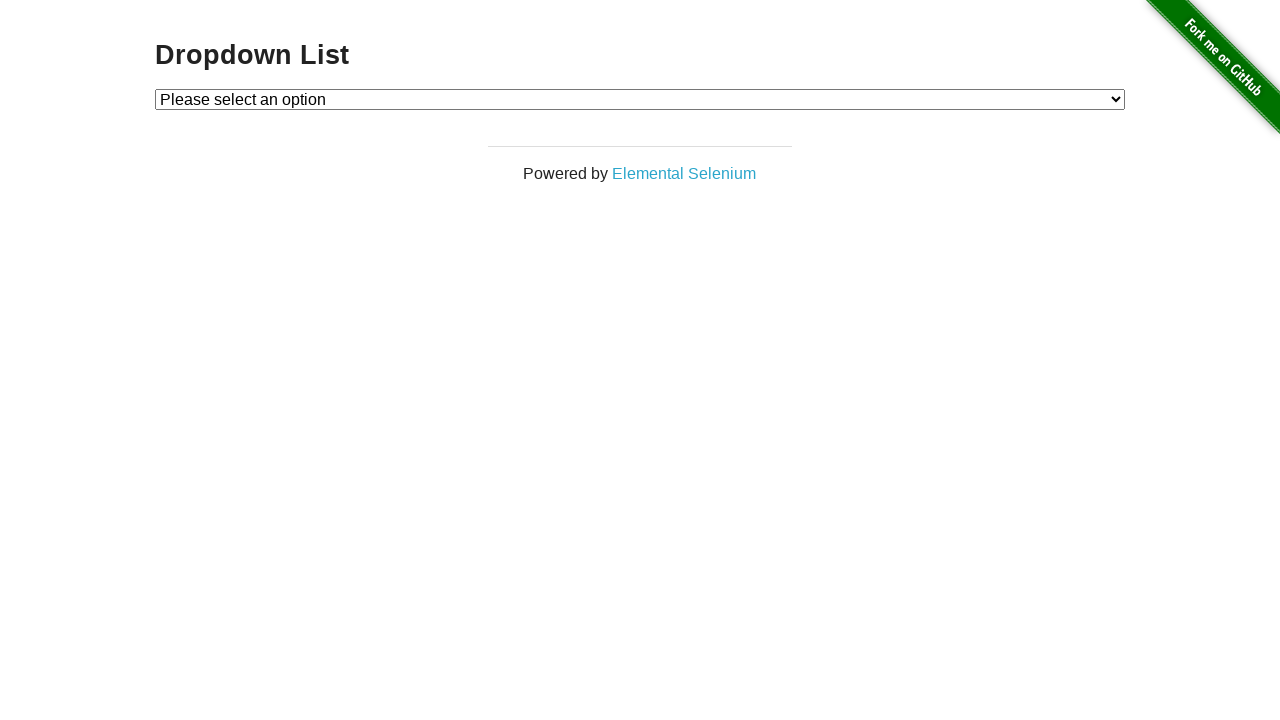

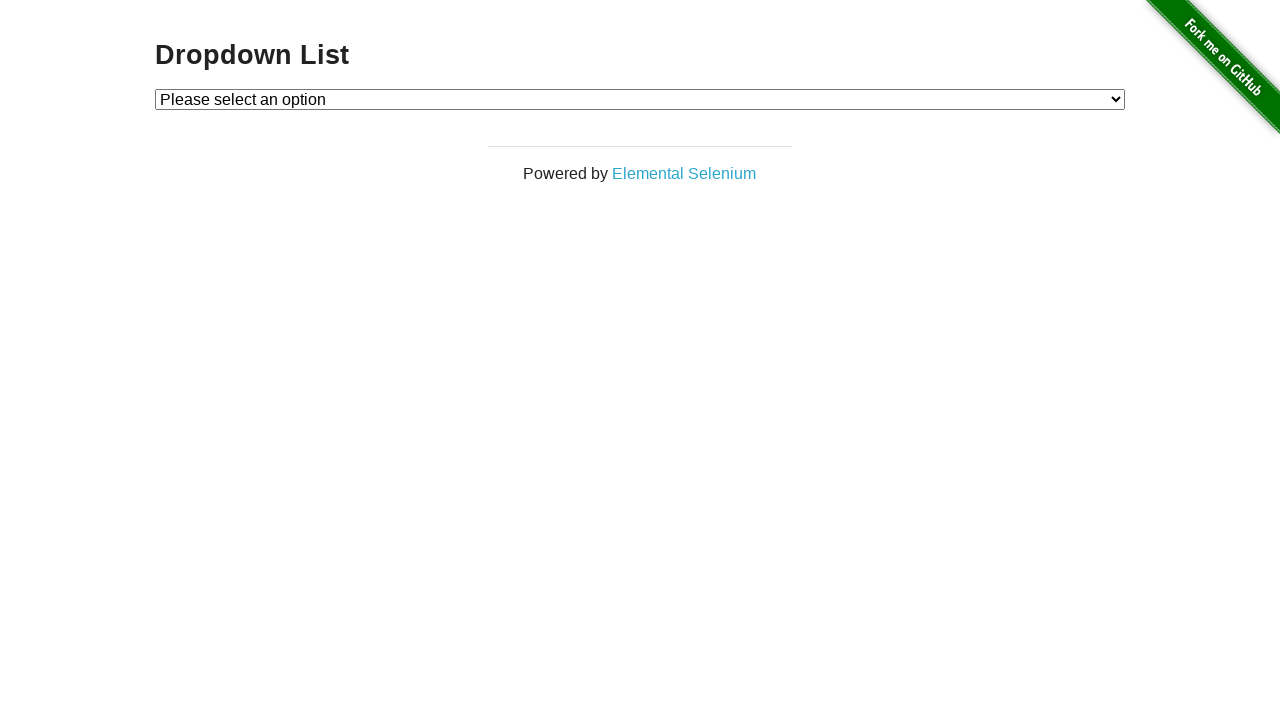